Tests that edits are saved when the input loses focus (blur event)

Starting URL: https://demo.playwright.dev/todomvc

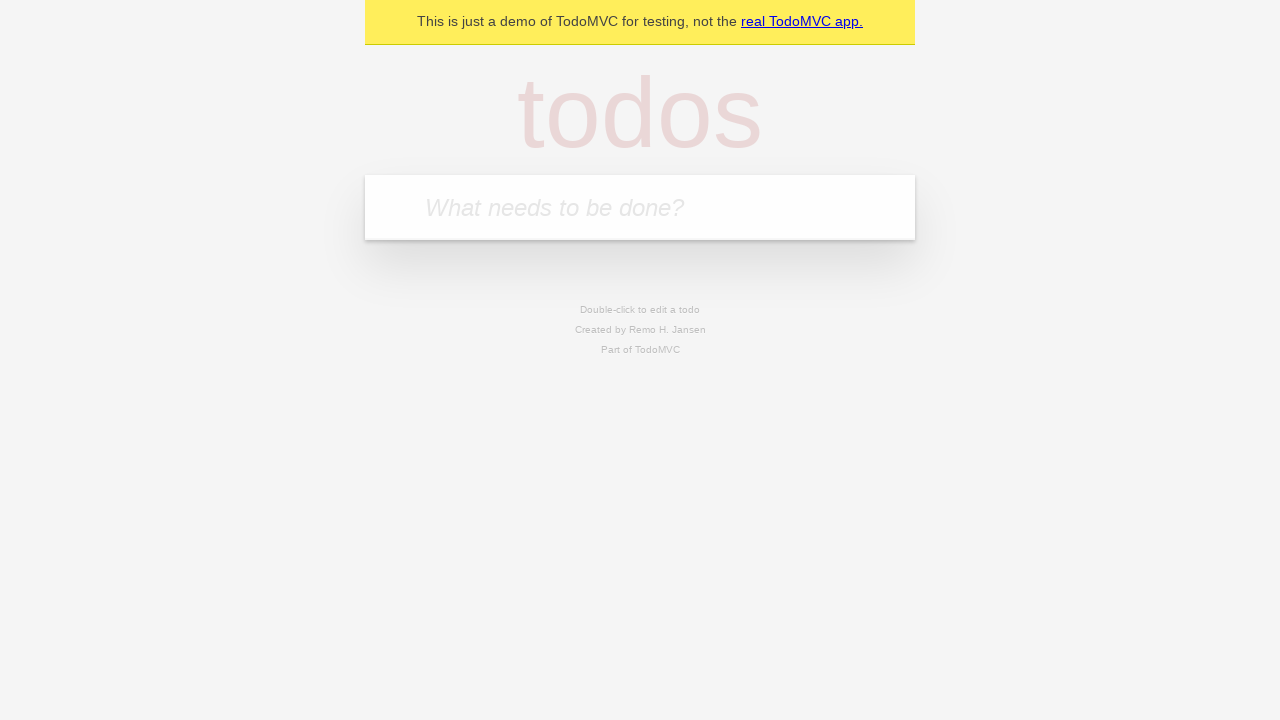

Filled todo input with 'buy some cheese' on internal:attr=[placeholder="What needs to be done?"i]
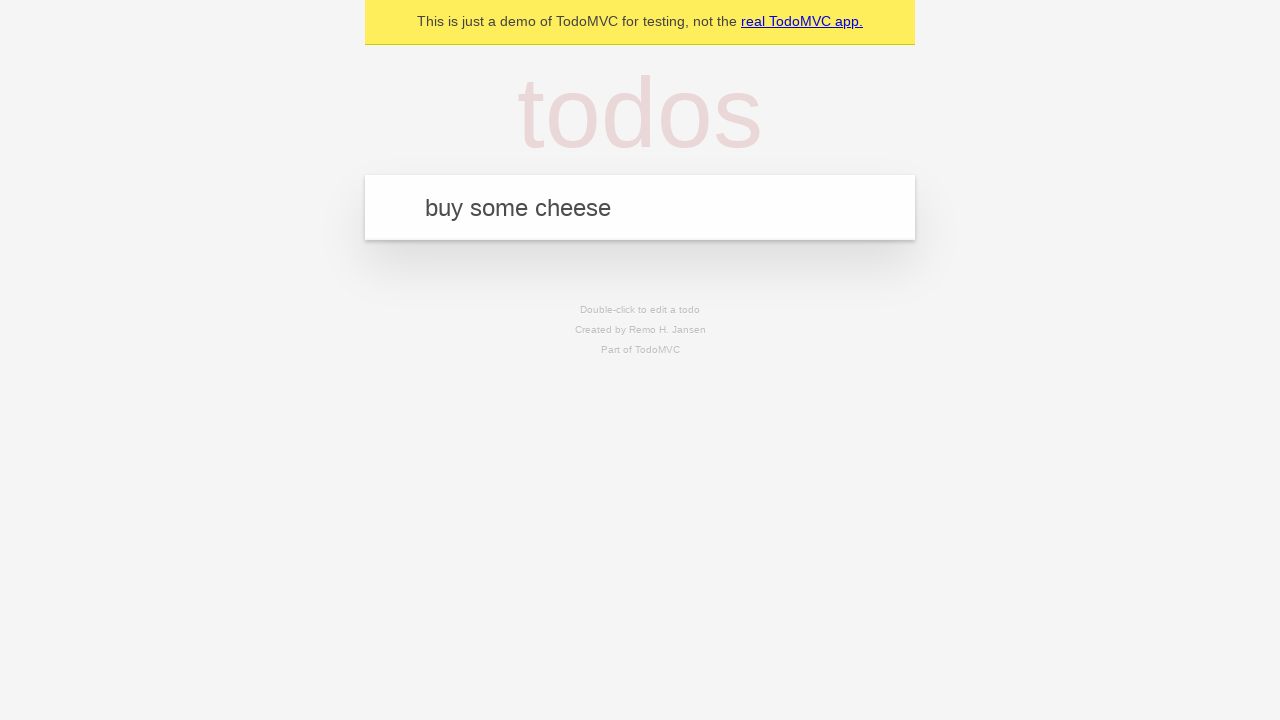

Pressed Enter to add first todo on internal:attr=[placeholder="What needs to be done?"i]
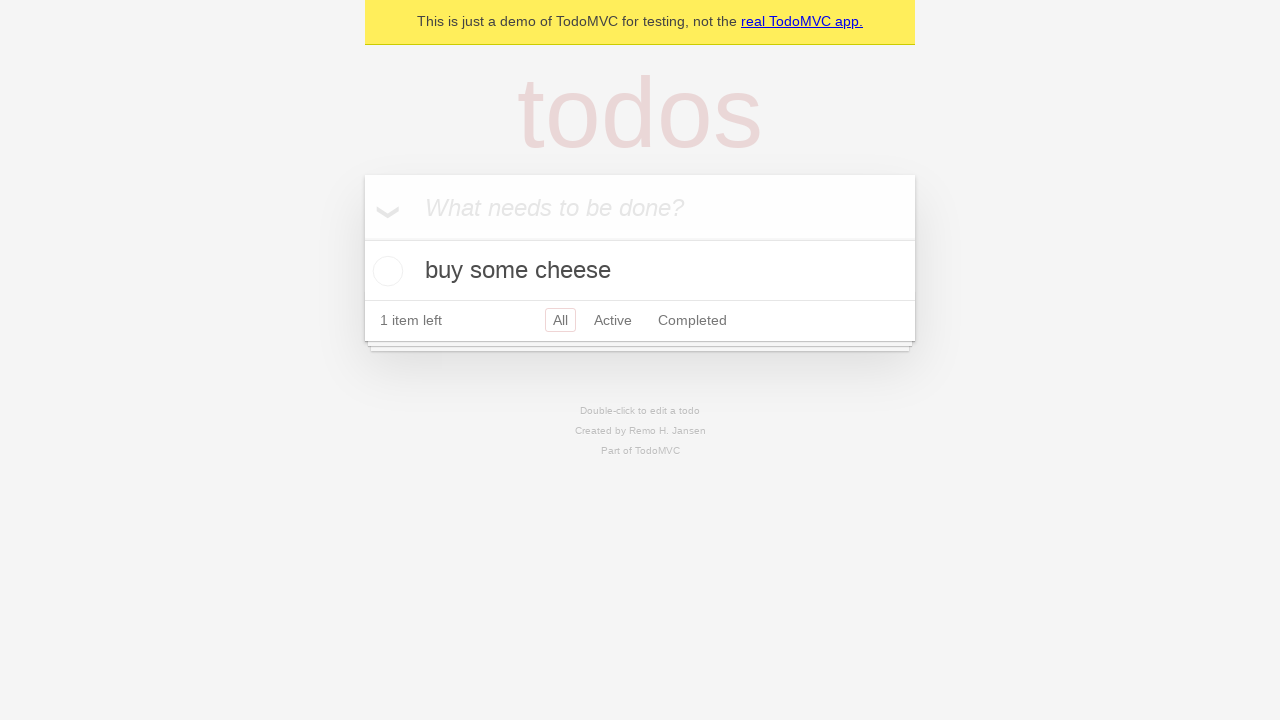

Filled todo input with 'feed the cat' on internal:attr=[placeholder="What needs to be done?"i]
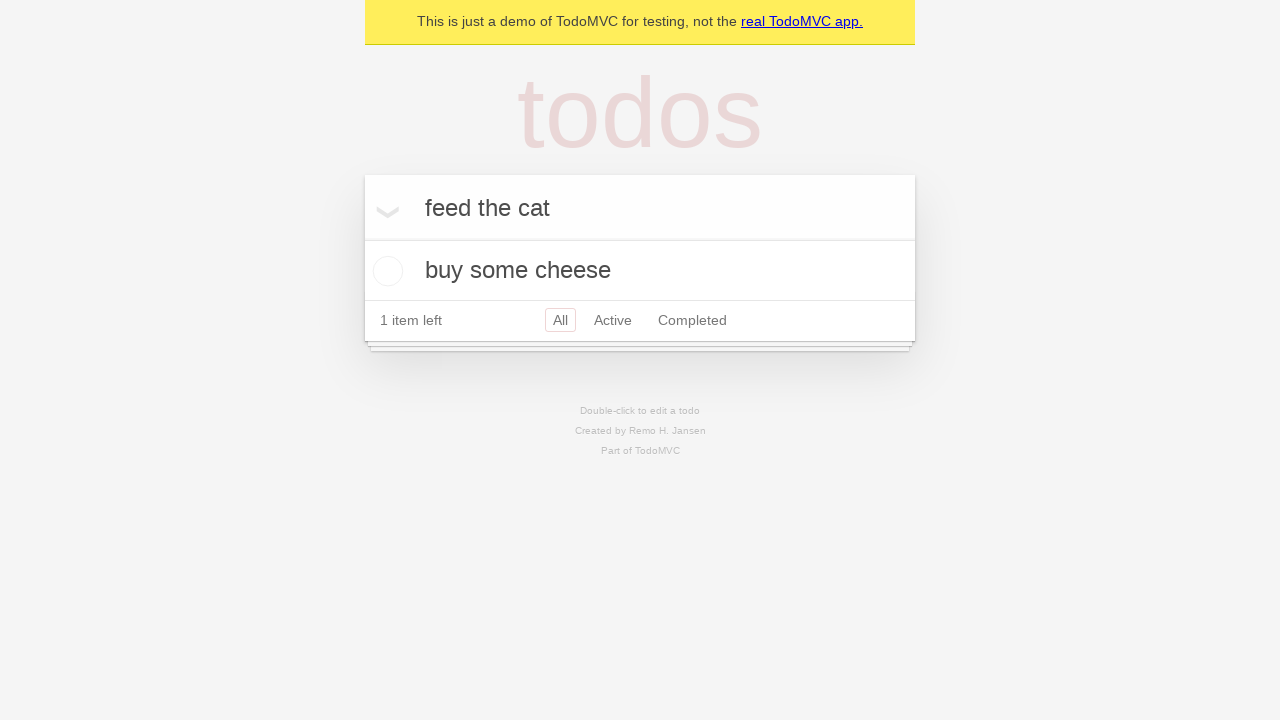

Pressed Enter to add second todo on internal:attr=[placeholder="What needs to be done?"i]
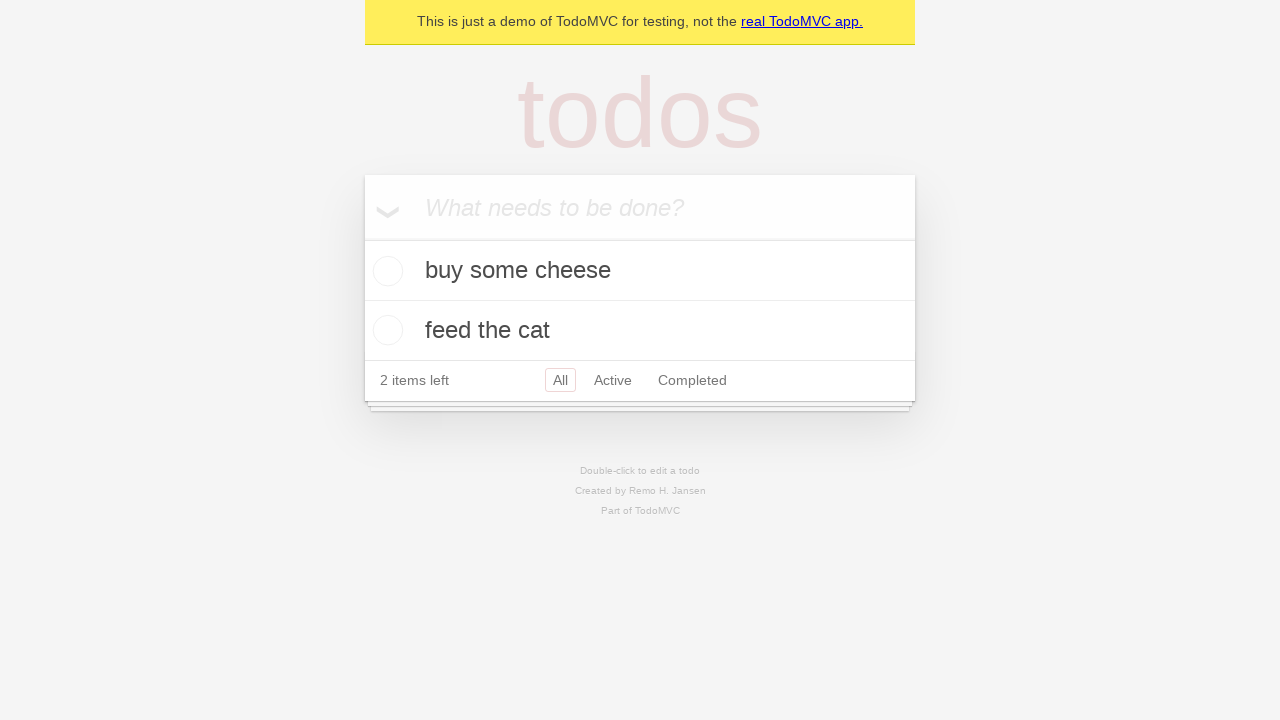

Filled todo input with 'book a doctors appointment' on internal:attr=[placeholder="What needs to be done?"i]
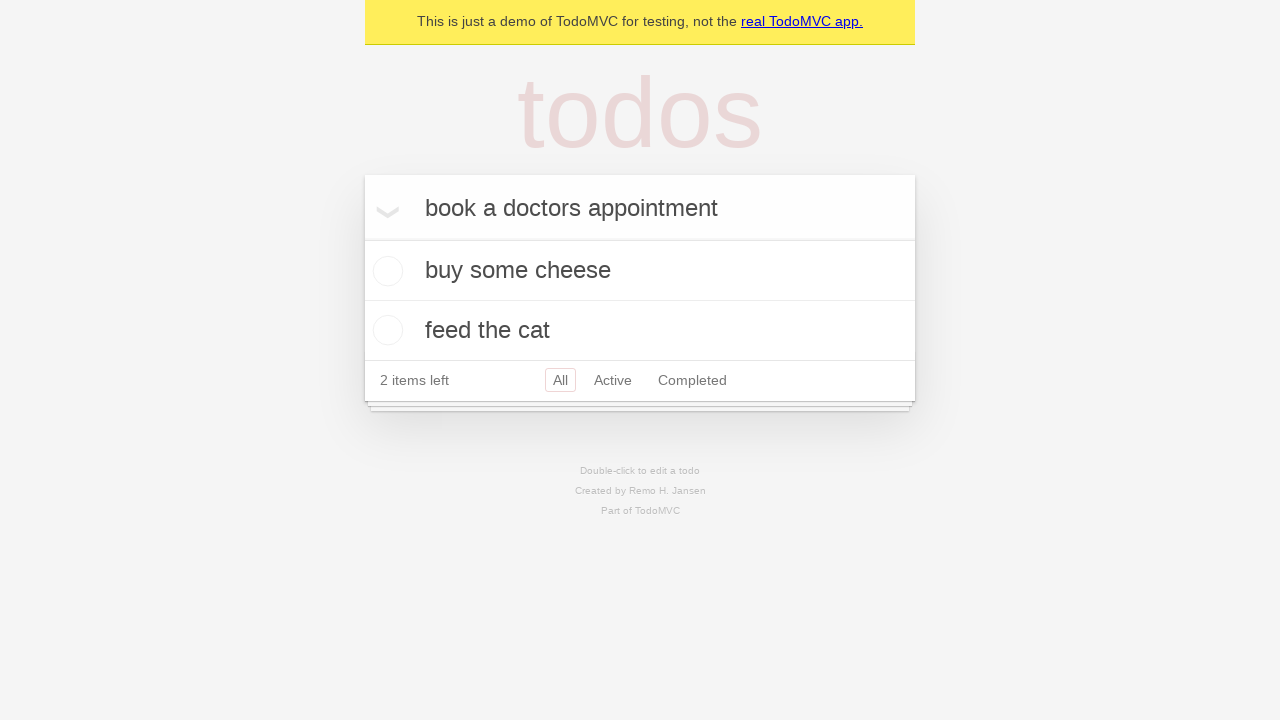

Pressed Enter to add third todo on internal:attr=[placeholder="What needs to be done?"i]
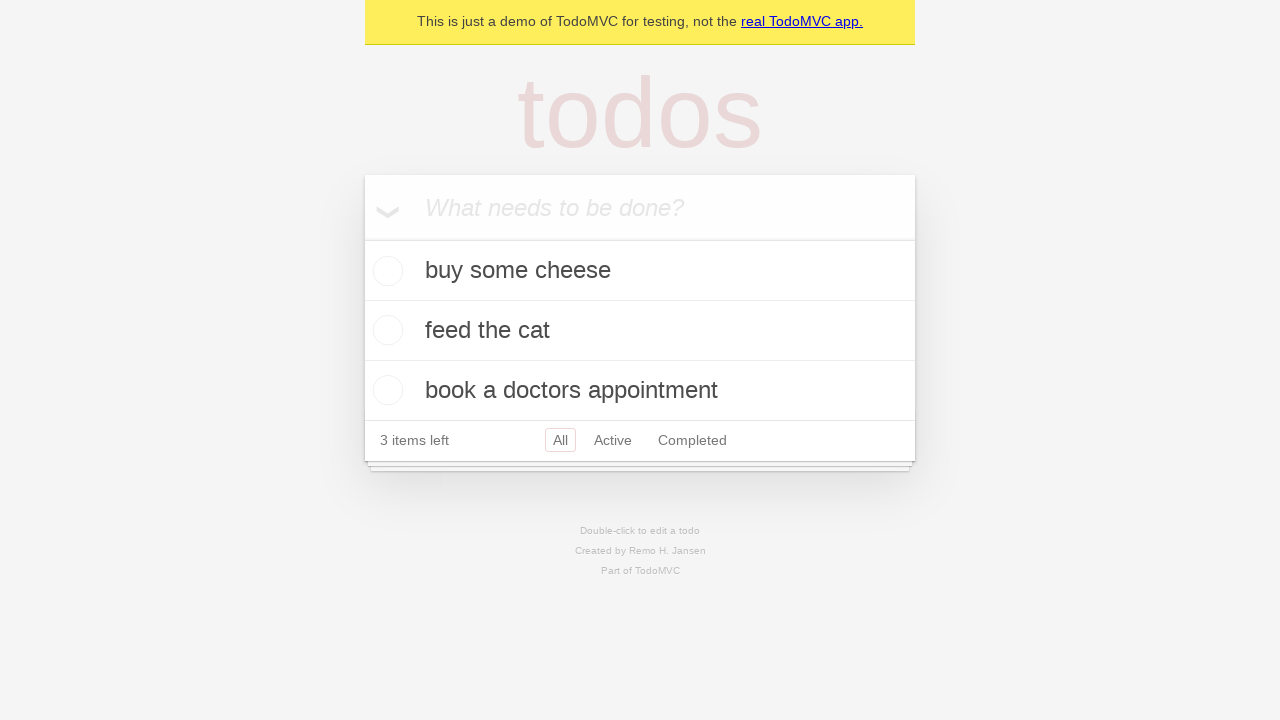

Double-clicked second todo to enter edit mode at (640, 331) on internal:testid=[data-testid="todo-item"s] >> nth=1
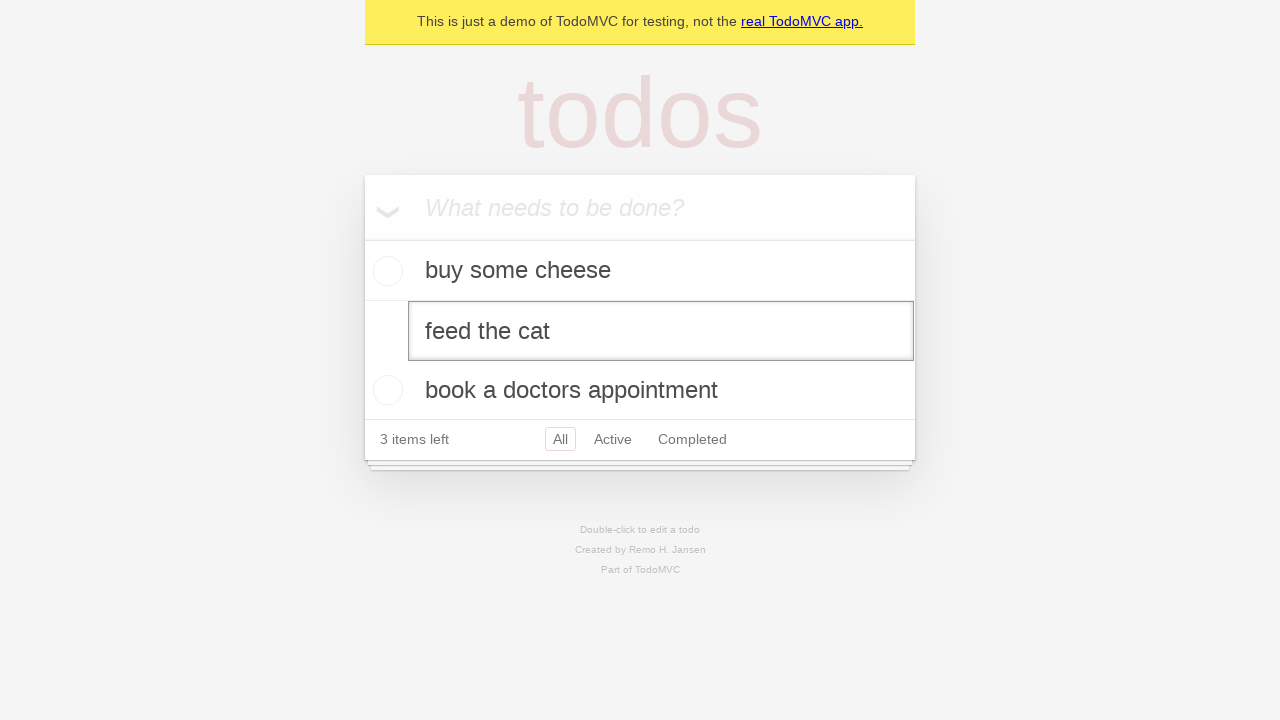

Filled edit field with 'buy some sausages' on internal:testid=[data-testid="todo-item"s] >> nth=1 >> internal:role=textbox[nam
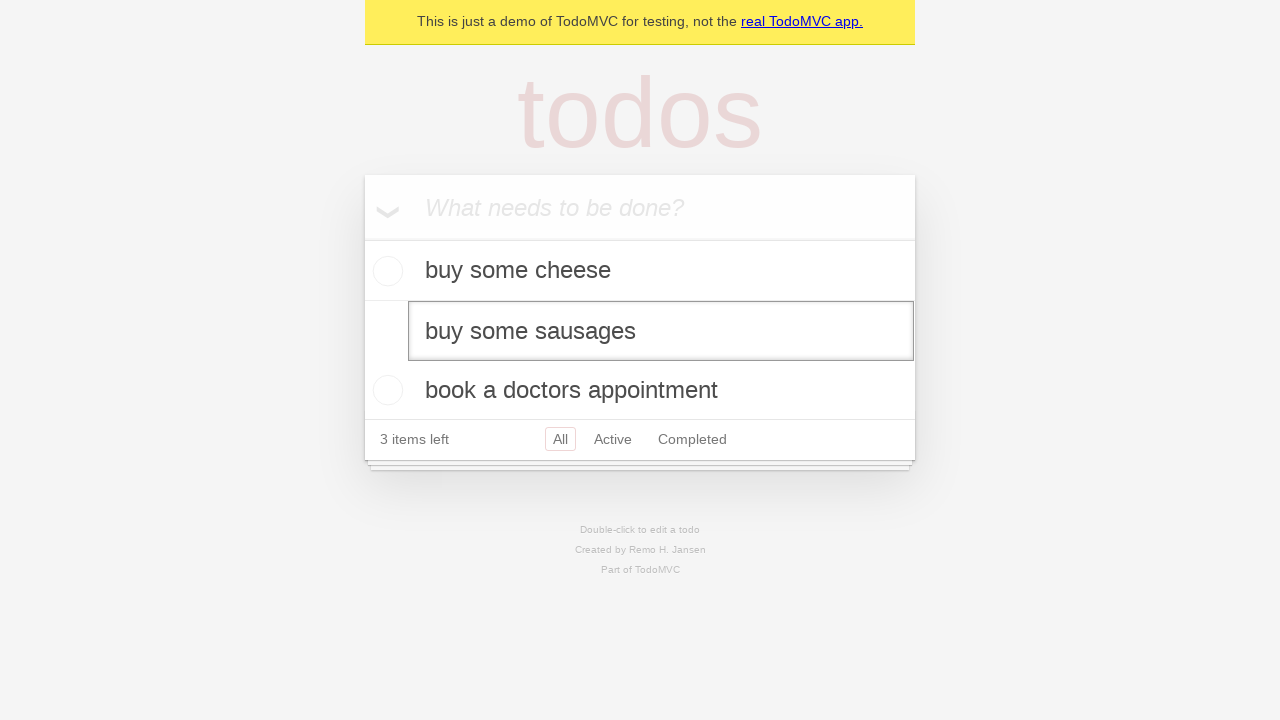

Triggered blur event on edit field to save changes
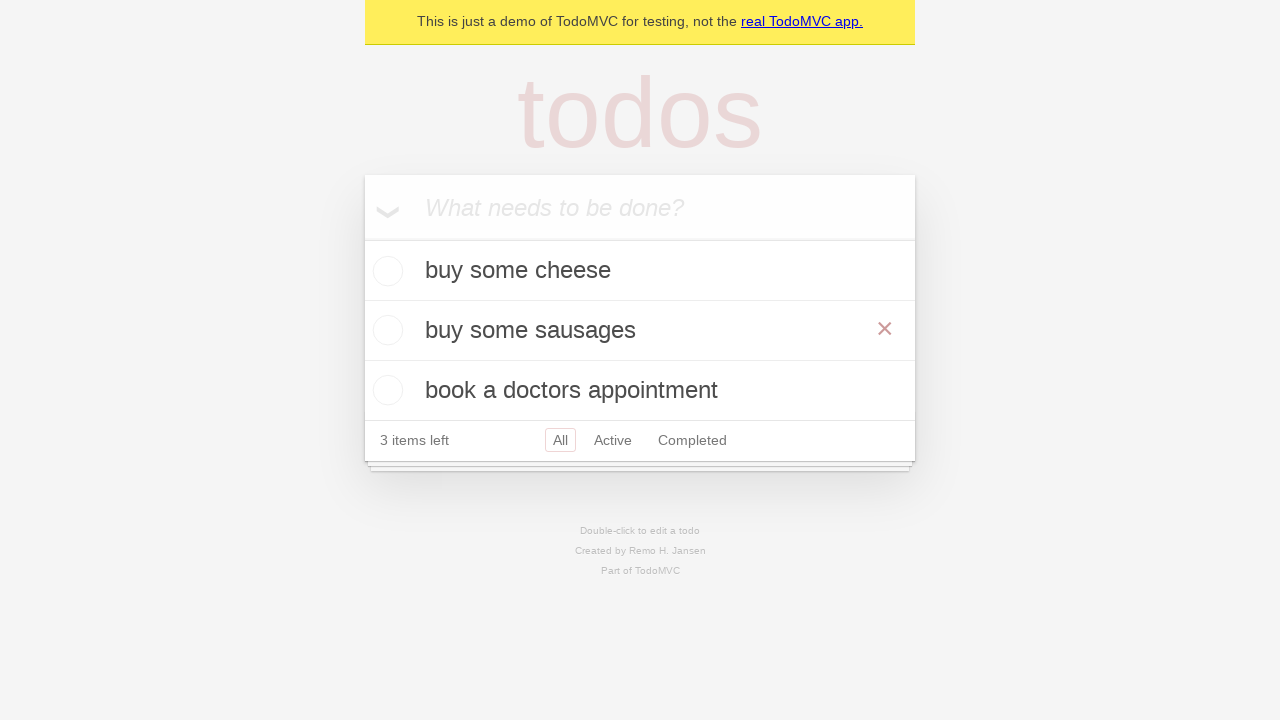

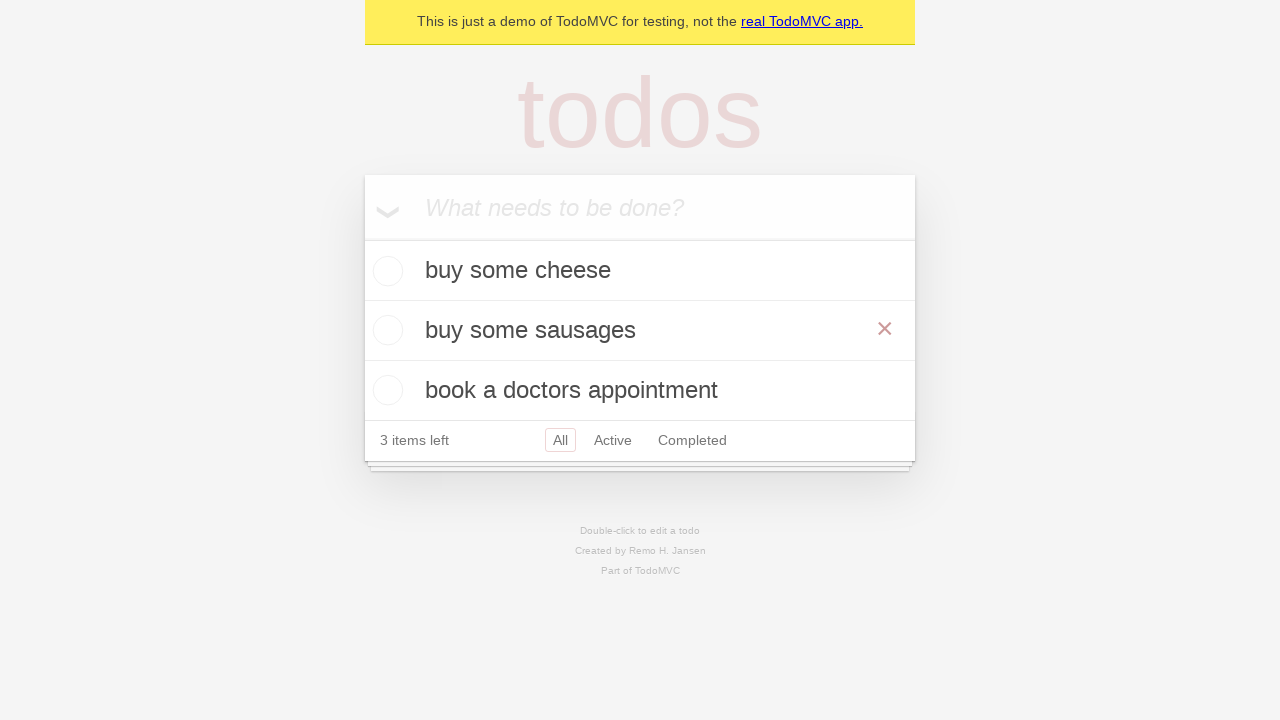